Tests selecting multiple non-consecutive items using Ctrl+click

Starting URL: https://automationfc.github.io/jquery-selectable/

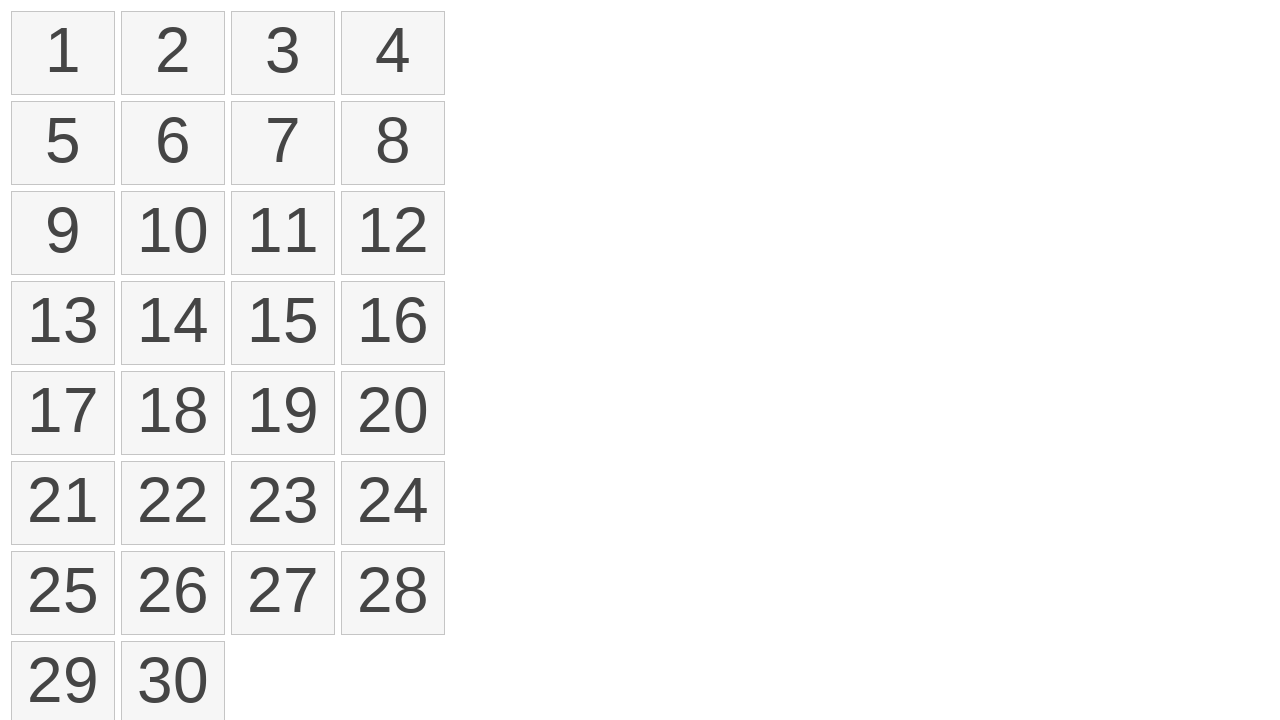

Located all selectable items in the list
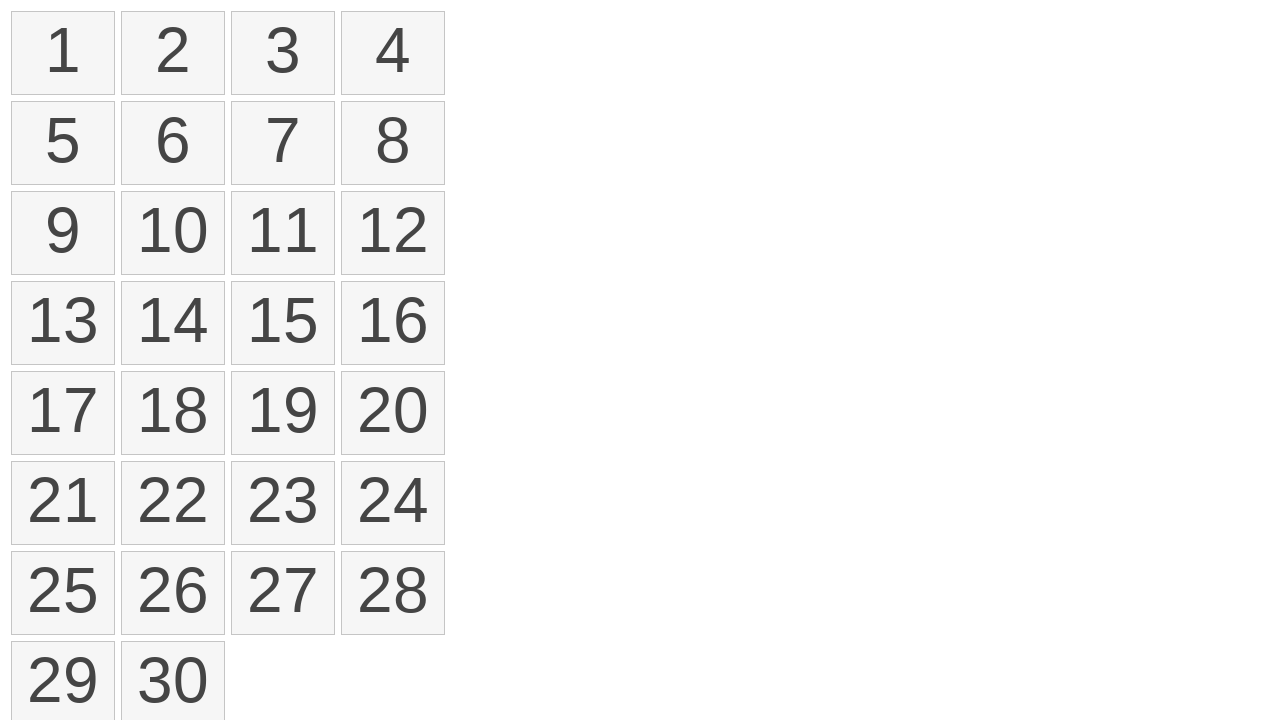

Pressed Control key down to enable multi-select mode
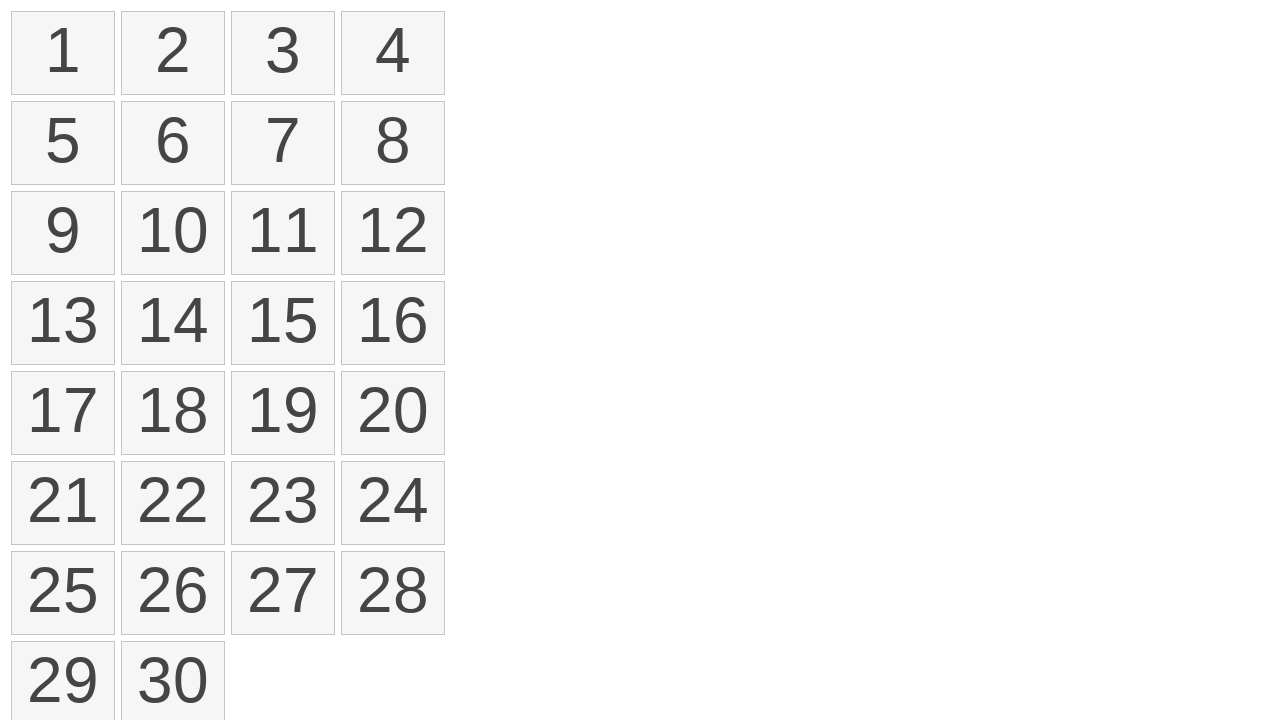

Ctrl+clicked on item 1 (index 0) at (63, 53) on xpath=//ol[@id='selectable']/li >> nth=0
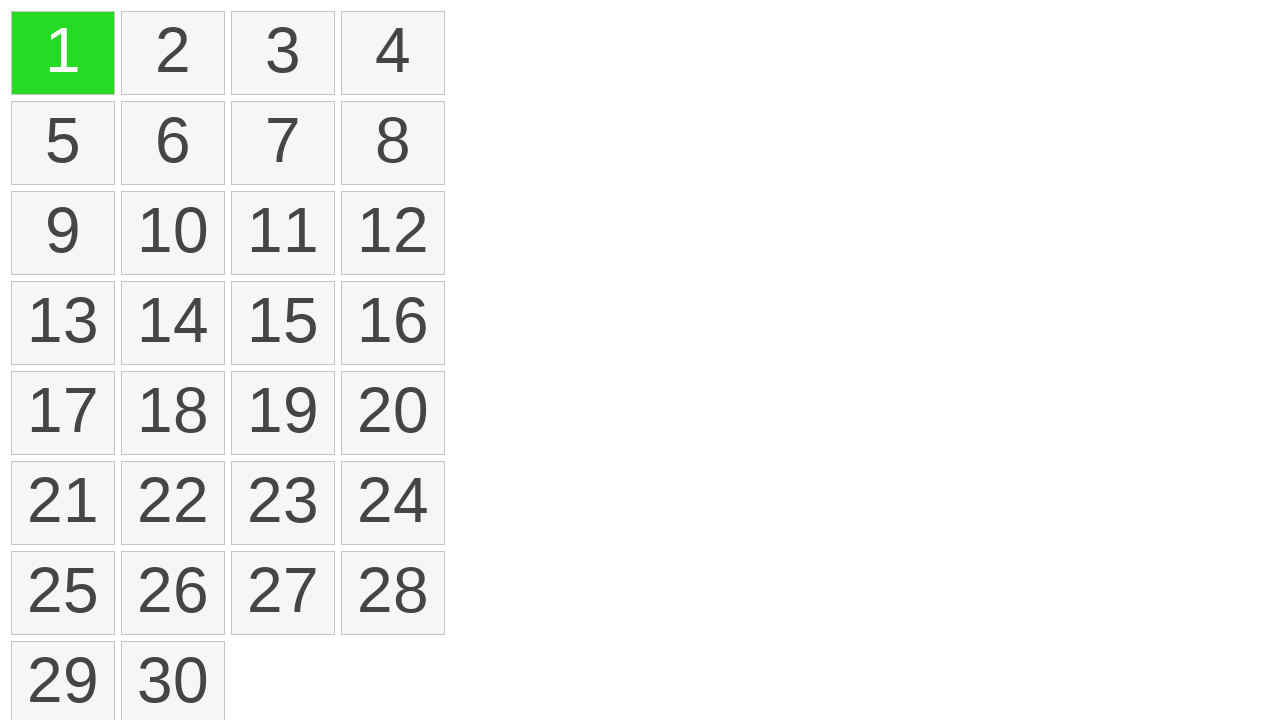

Ctrl+clicked on item 3 (index 2) at (283, 53) on xpath=//ol[@id='selectable']/li >> nth=2
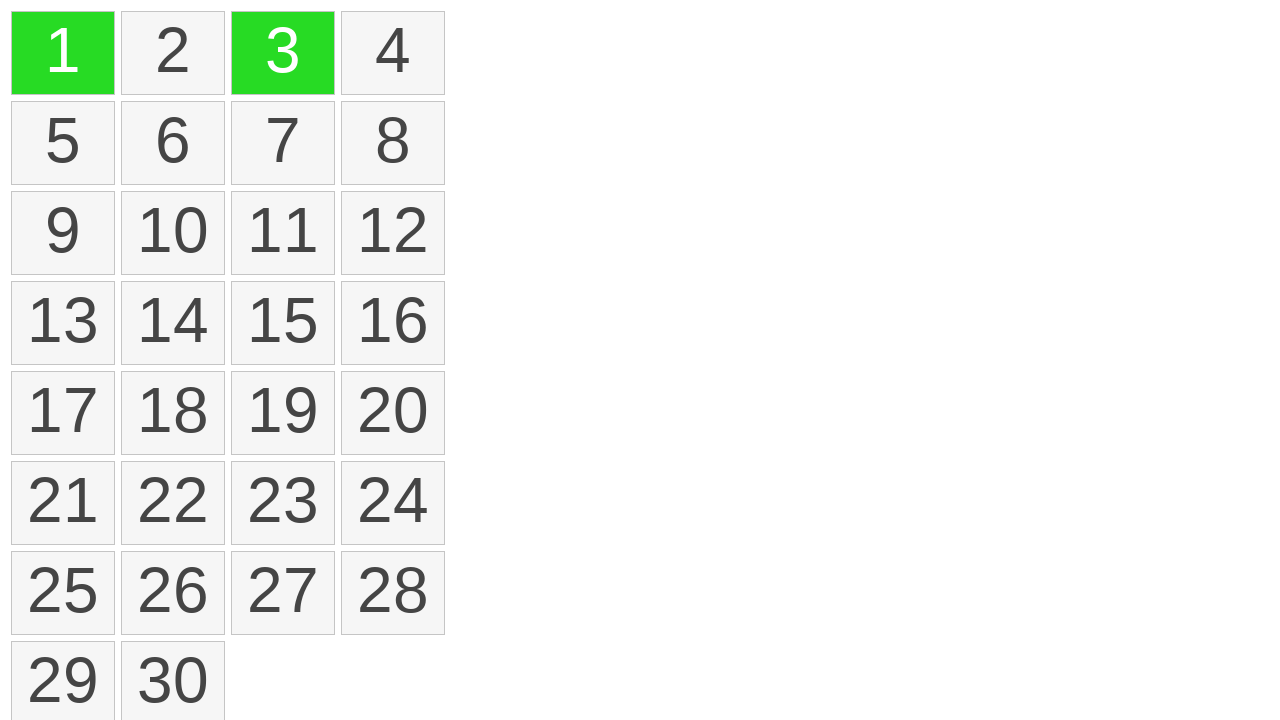

Ctrl+clicked on item 5 (index 4) at (63, 143) on xpath=//ol[@id='selectable']/li >> nth=4
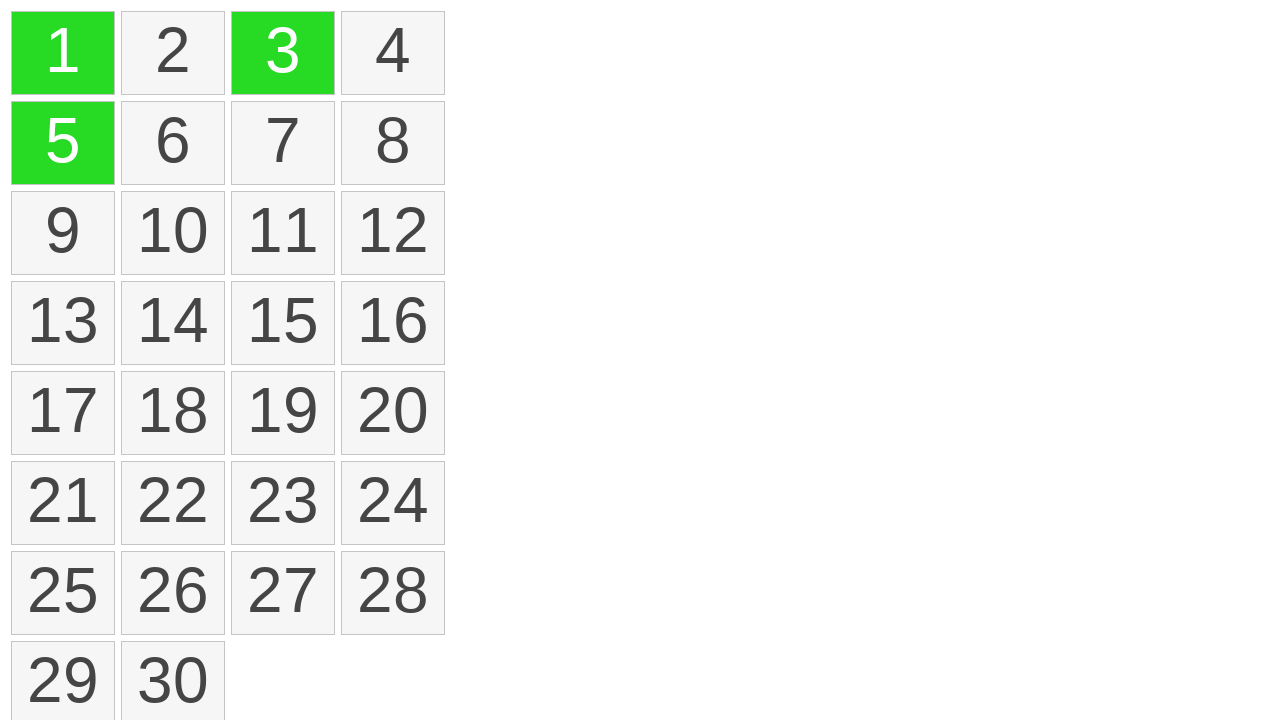

Ctrl+clicked on item 7 (index 6) at (283, 143) on xpath=//ol[@id='selectable']/li >> nth=6
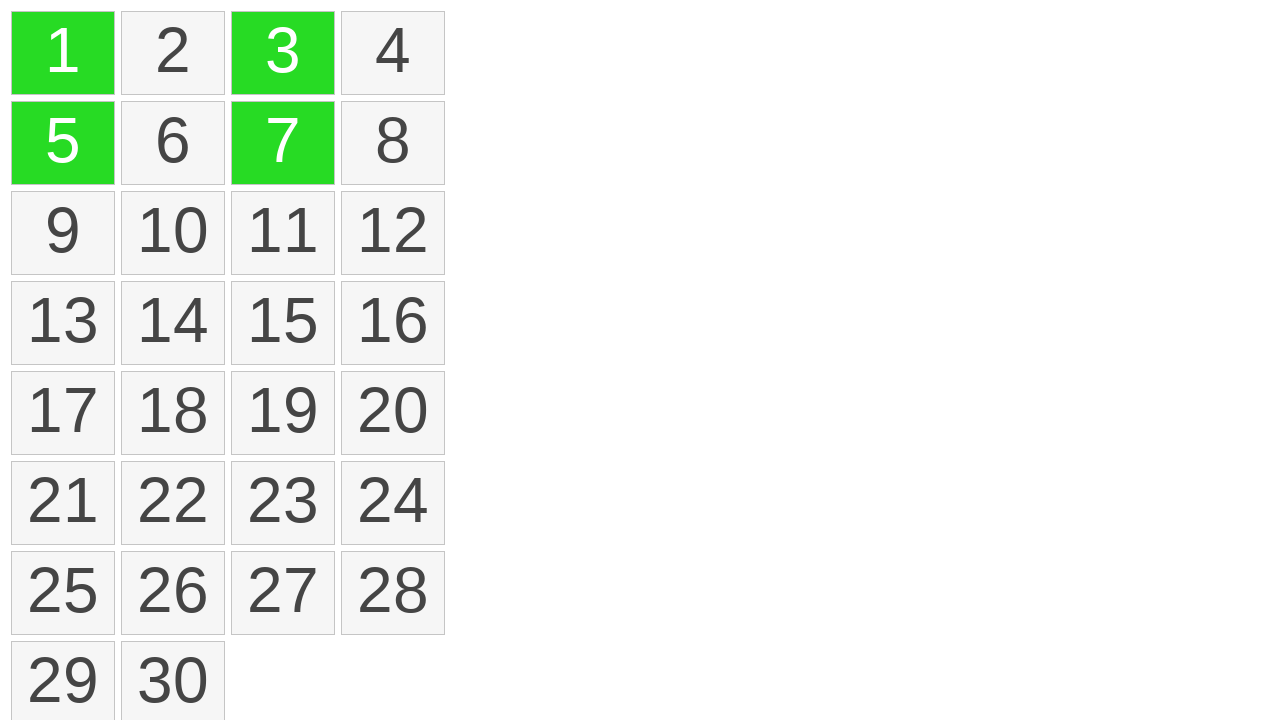

Released Control key to end multi-select mode
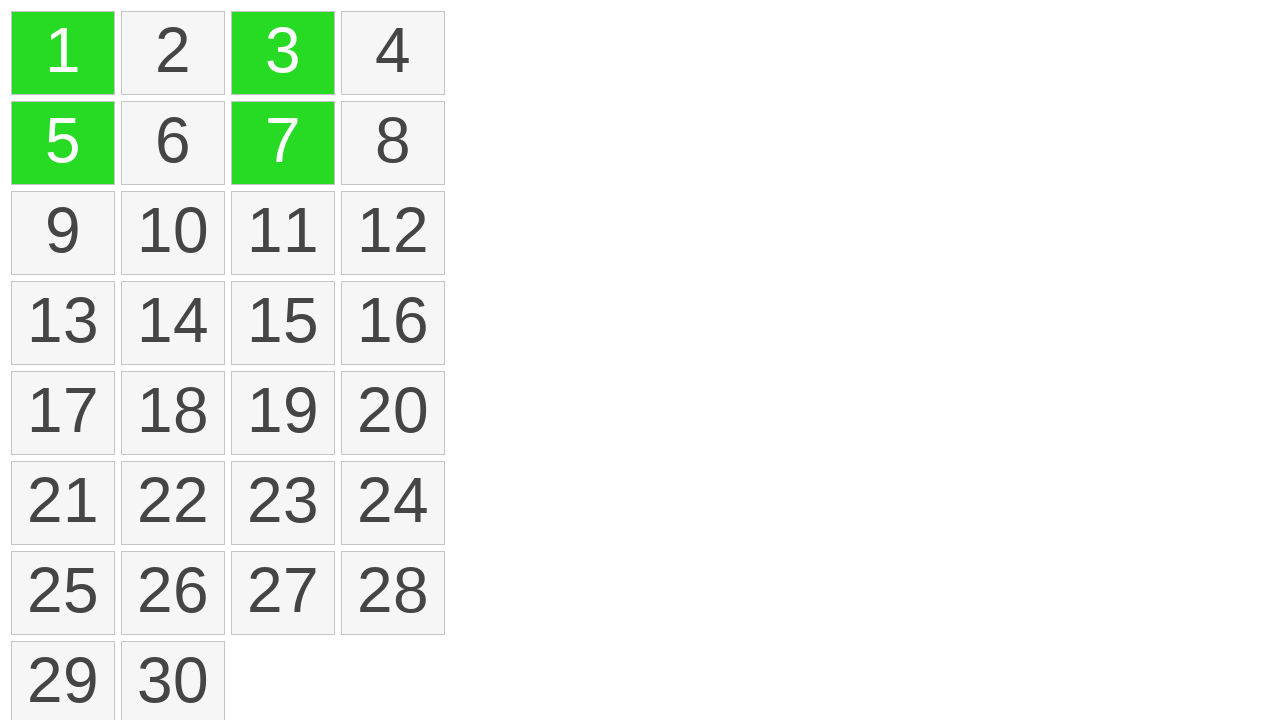

Verified that selected items are visually marked with ui-selected class
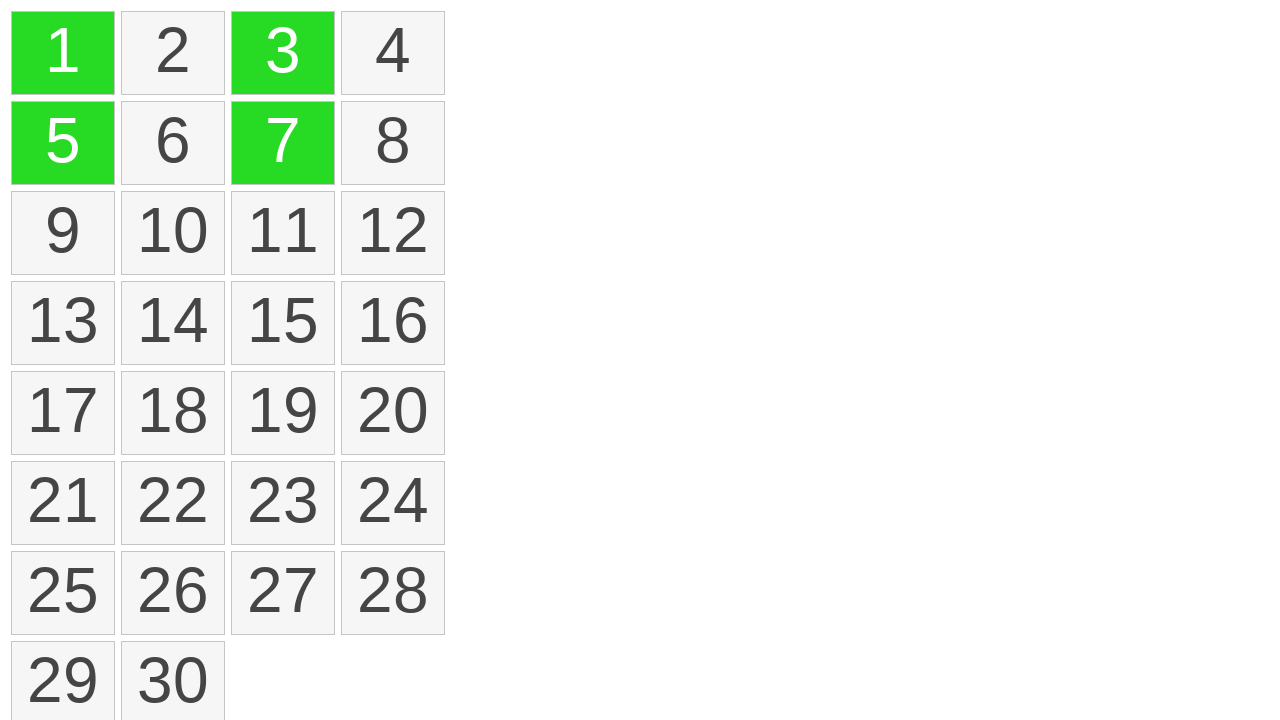

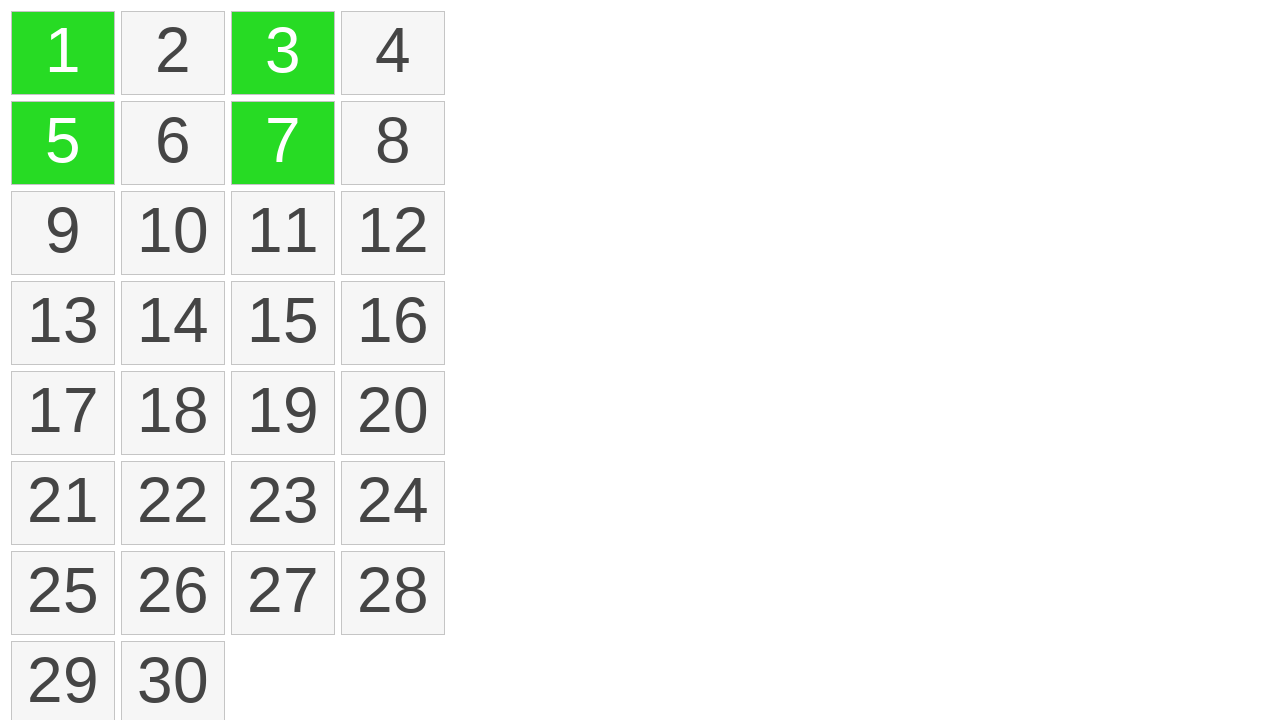